Navigates to 36kr news listing page and verifies that article items with titles, topics, and descriptions are displayed.

Starting URL: https://36kr.com/information/web_news/

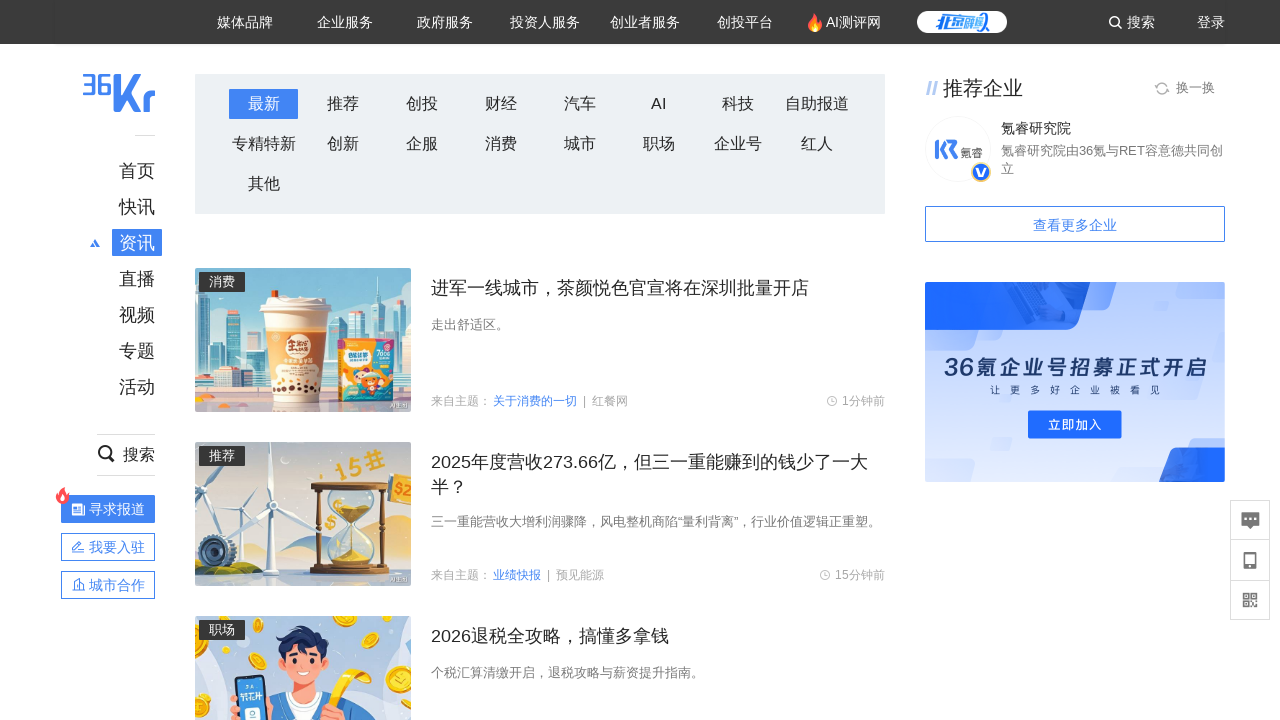

Navigated to 36kr news listing page
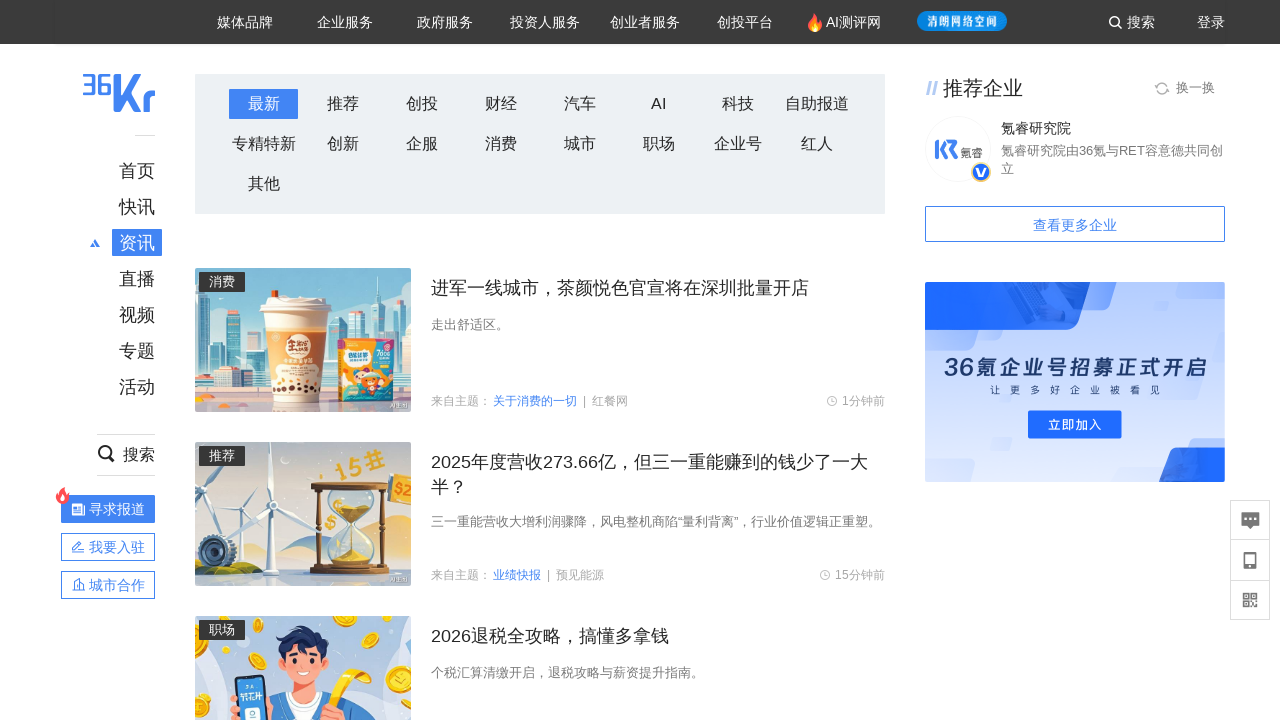

News article list loaded with information flow items
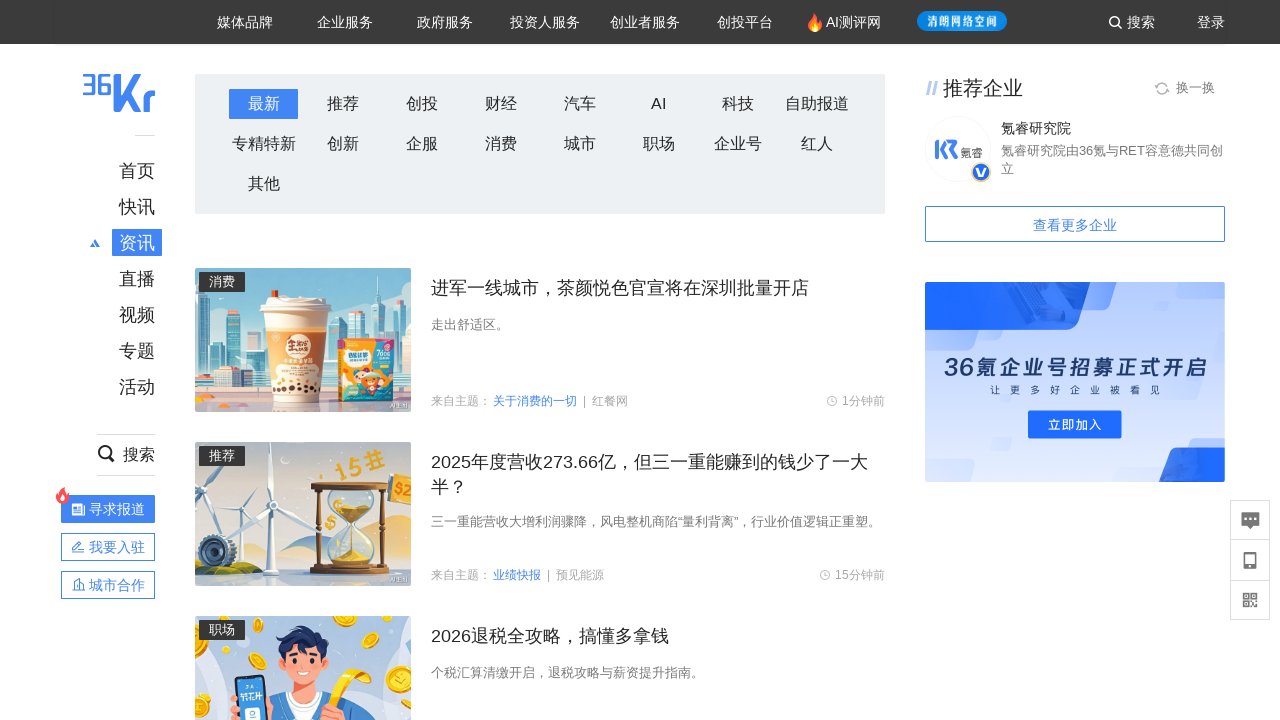

Verified article item titles are present
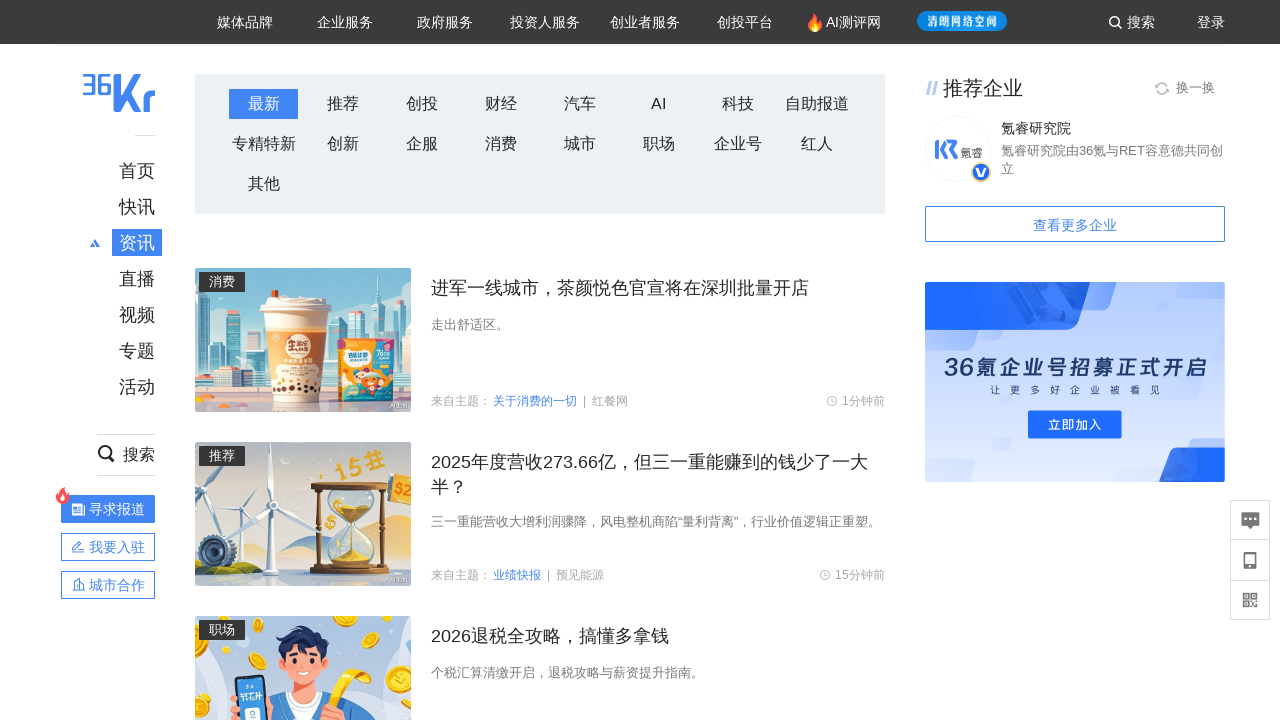

Verified article item descriptions are present
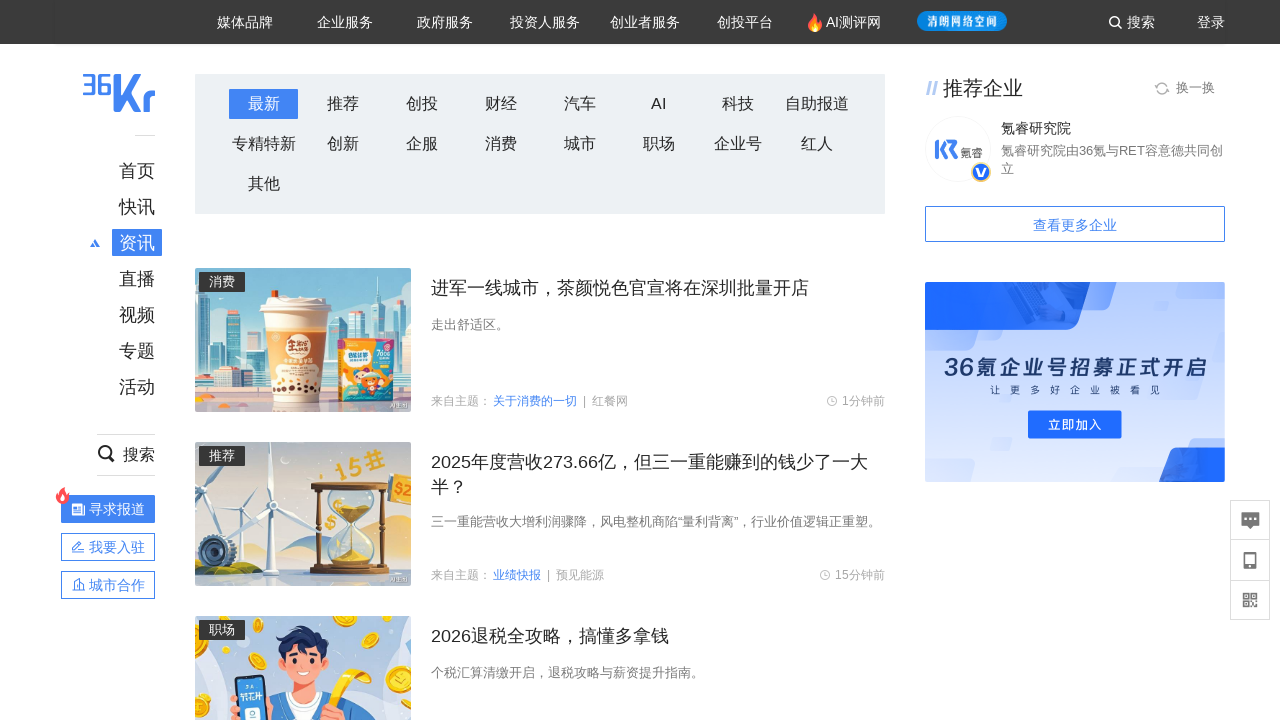

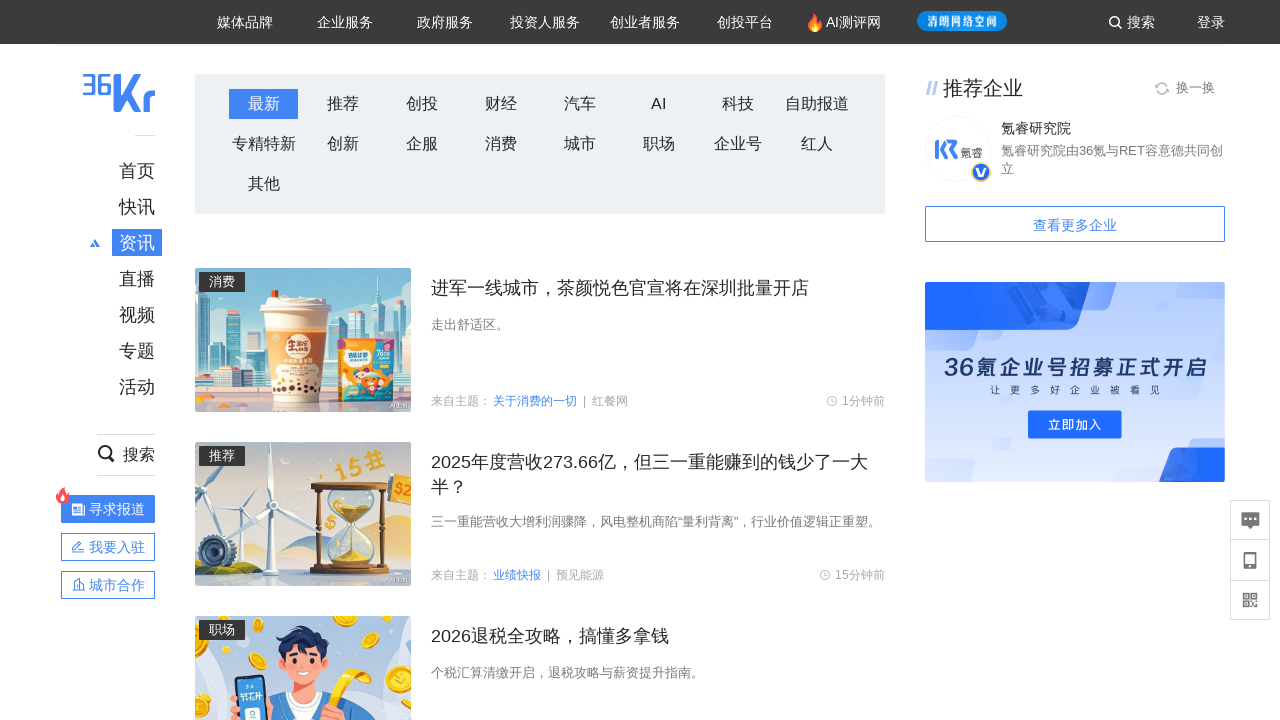